Navigates to a comics website and measures the Largest Contentful Paint (LCP) web performance metric using PerformanceObserver, then verifies it's below a threshold.

Starting URL: https://comics.inkr.com

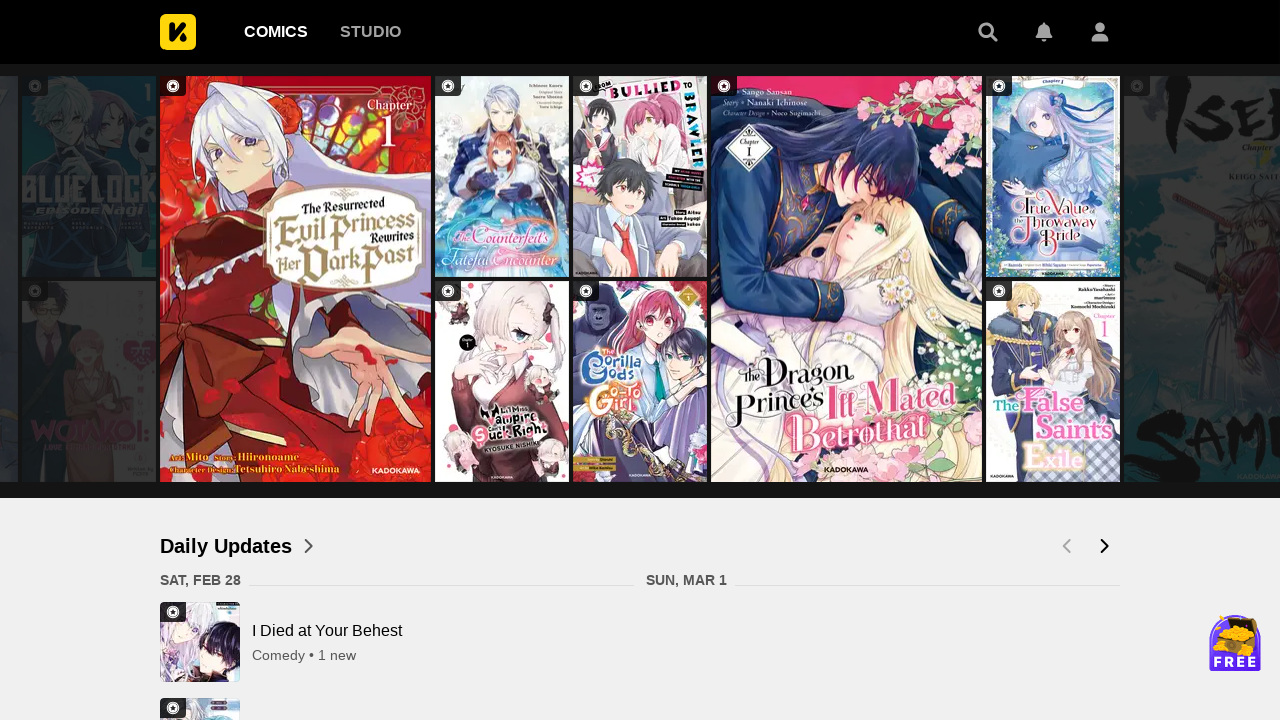

Navigated to https://comics.inkr.com
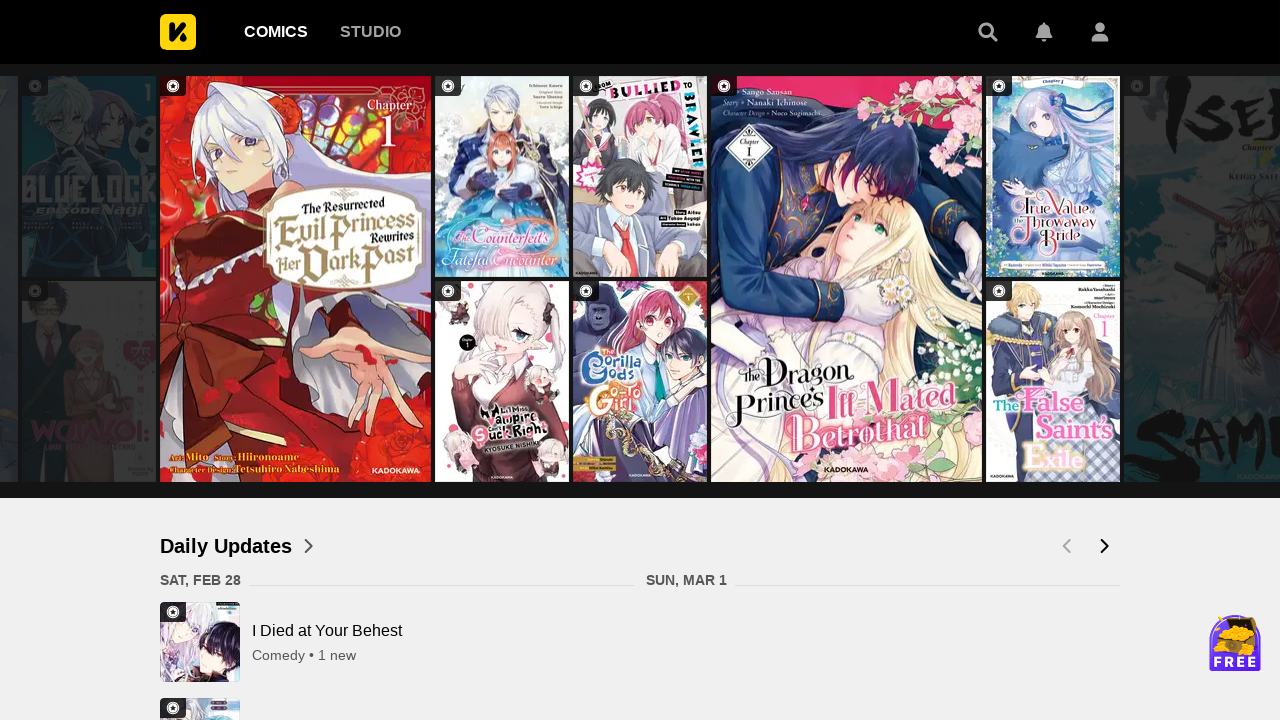

Measured Largest Contentful Paint (LCP) metric: 1072.5ms
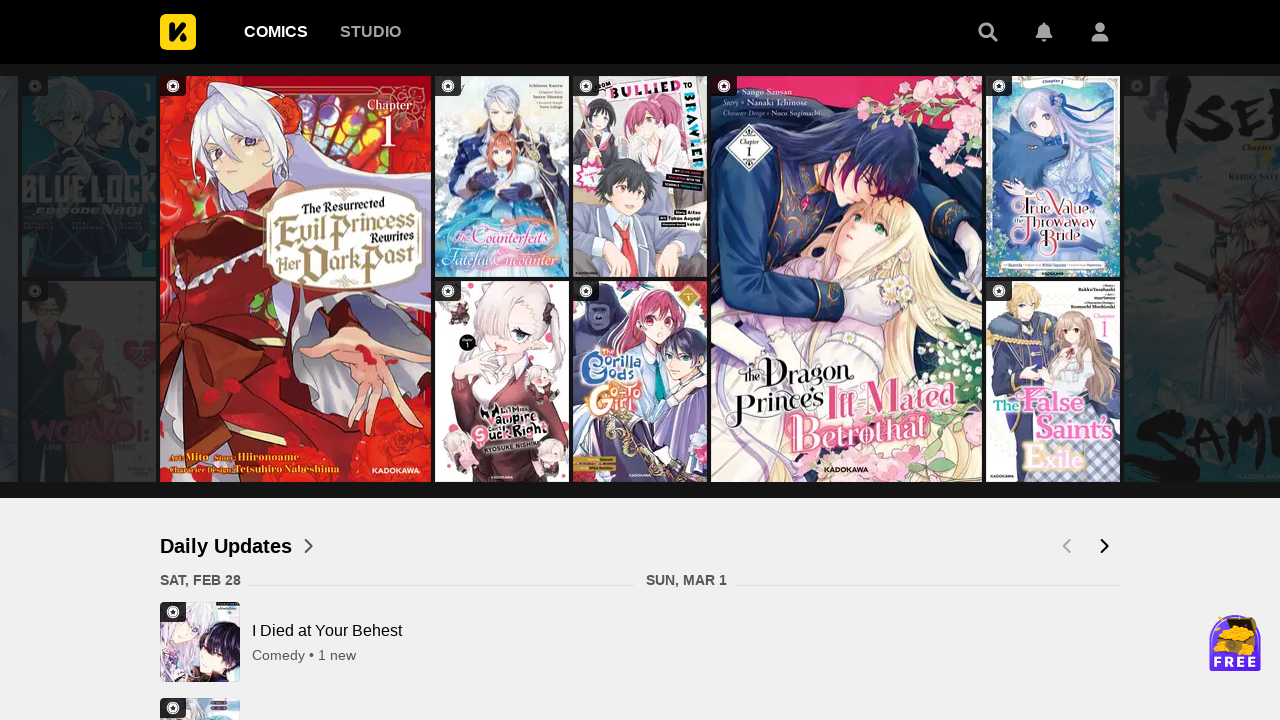

Verified LCP 1072.5ms is below threshold of 1550ms
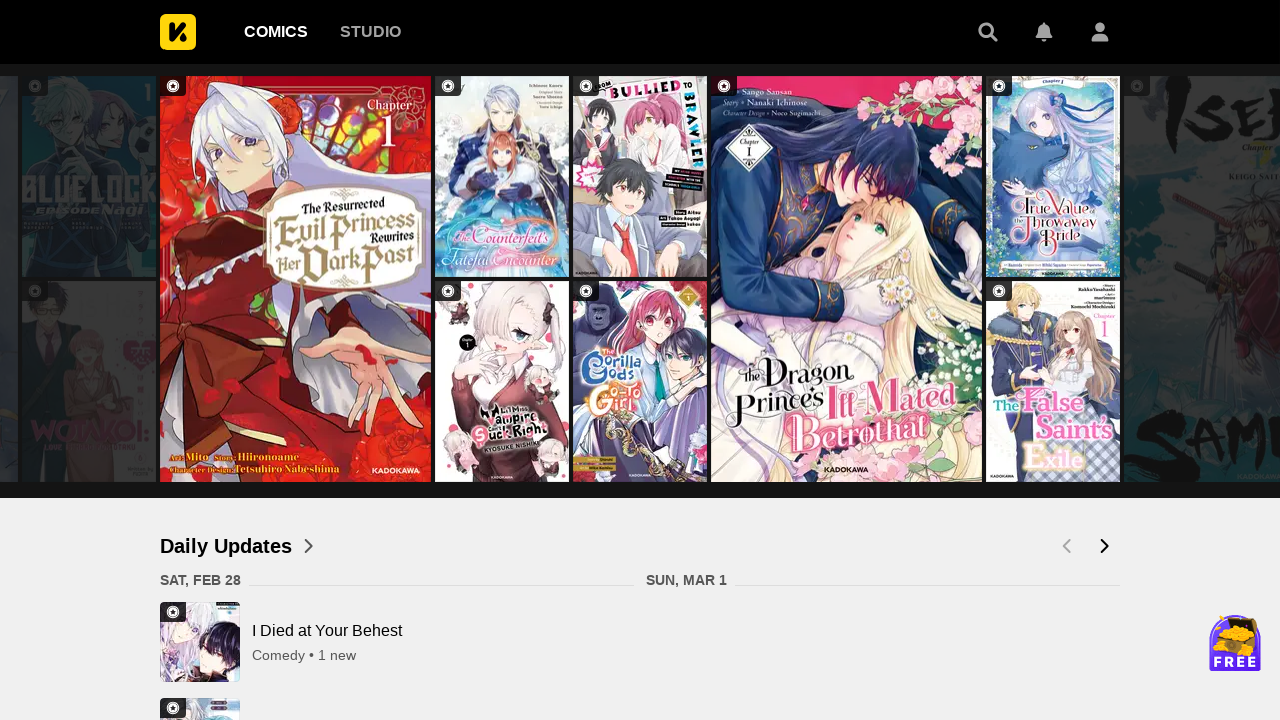

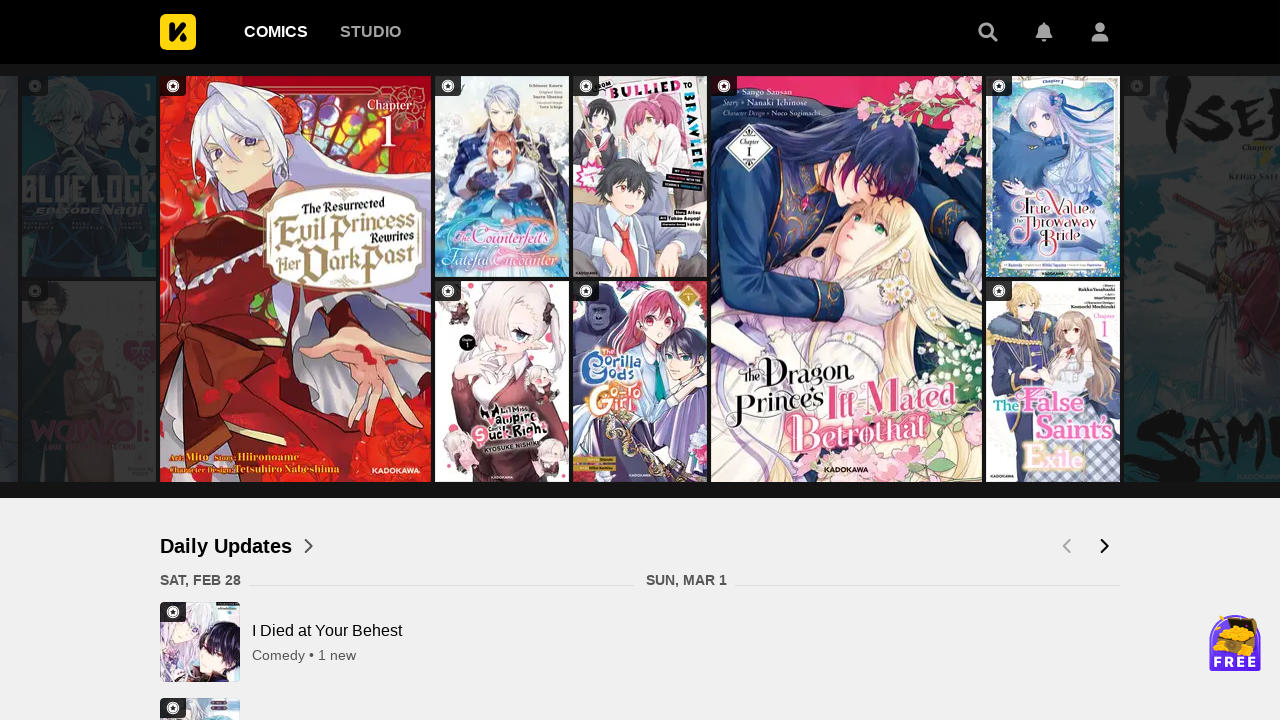